Handles a confirmation alert by clicking confirm button and dismissing the alert

Starting URL: https://testautomationpractice.blogspot.com/

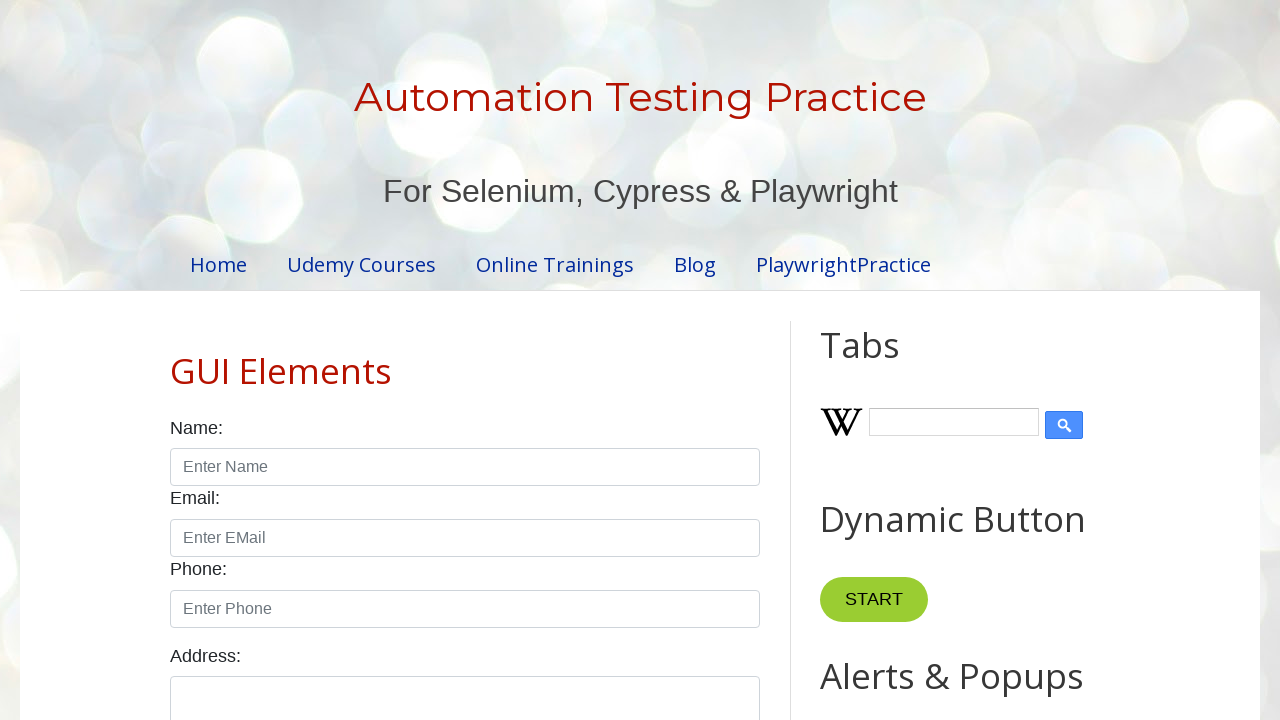

Set up dialog handler to dismiss alerts
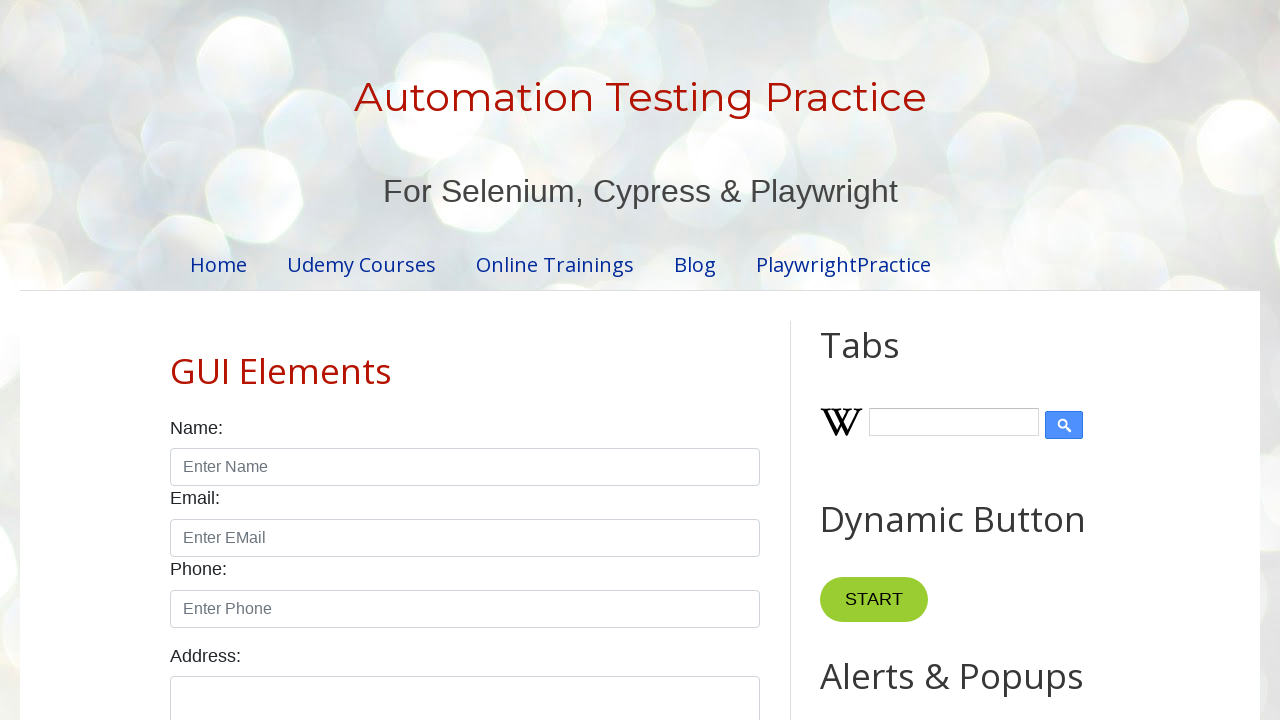

Clicked confirm button to trigger confirmation alert at (912, 360) on #confirmBtn
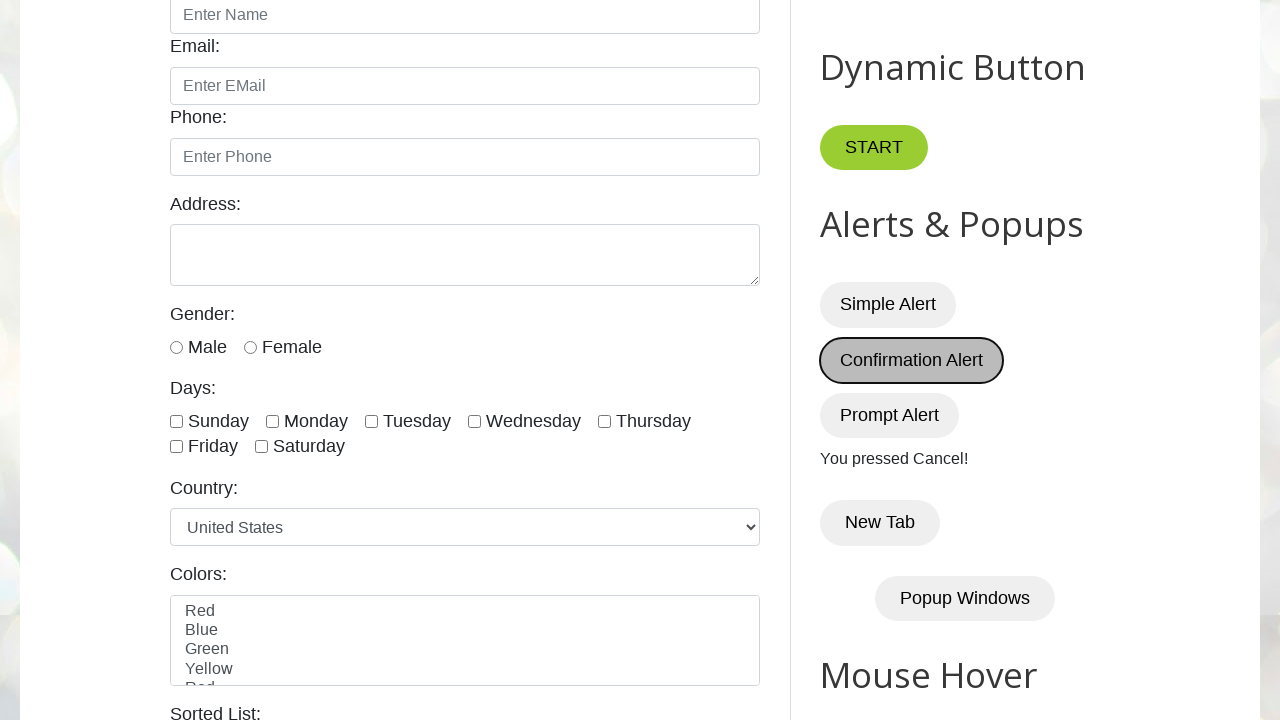

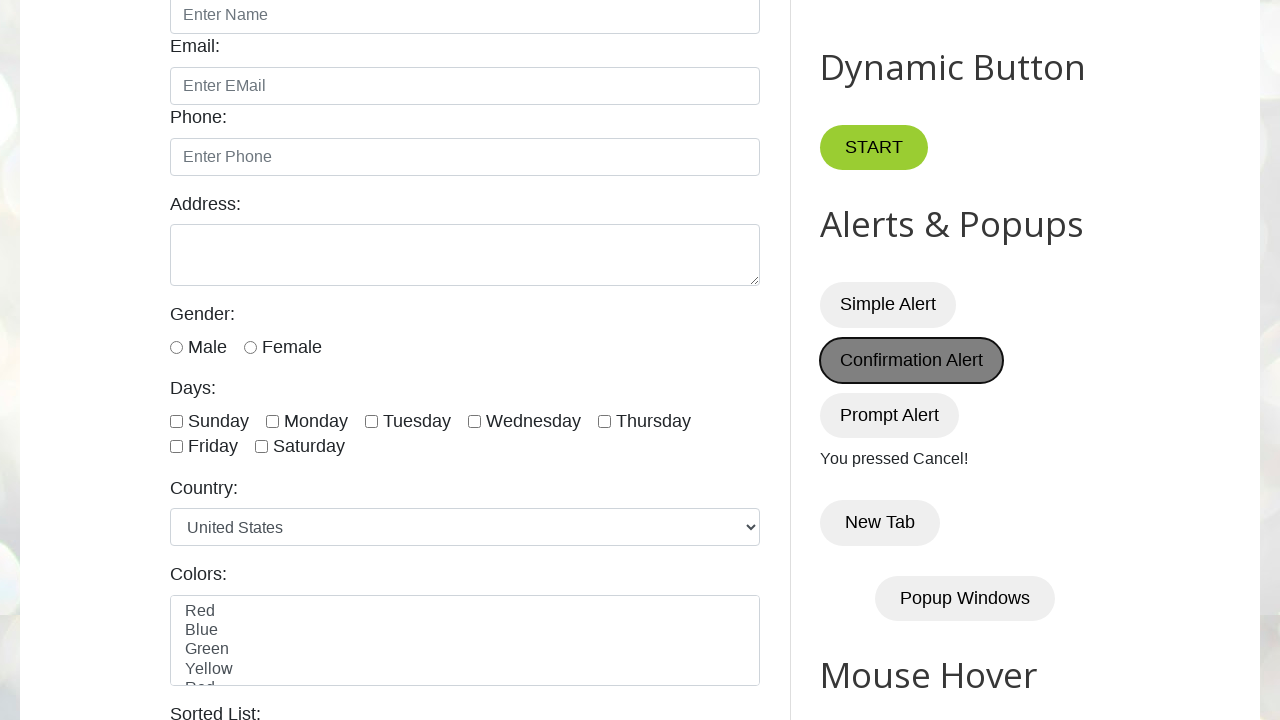